Navigates to a Vietnamese real estate price listing page and verifies that property type and price information elements are displayed on the page.

Starting URL: https://mogi.vn/gia-nha-dat-quan-2-qd367

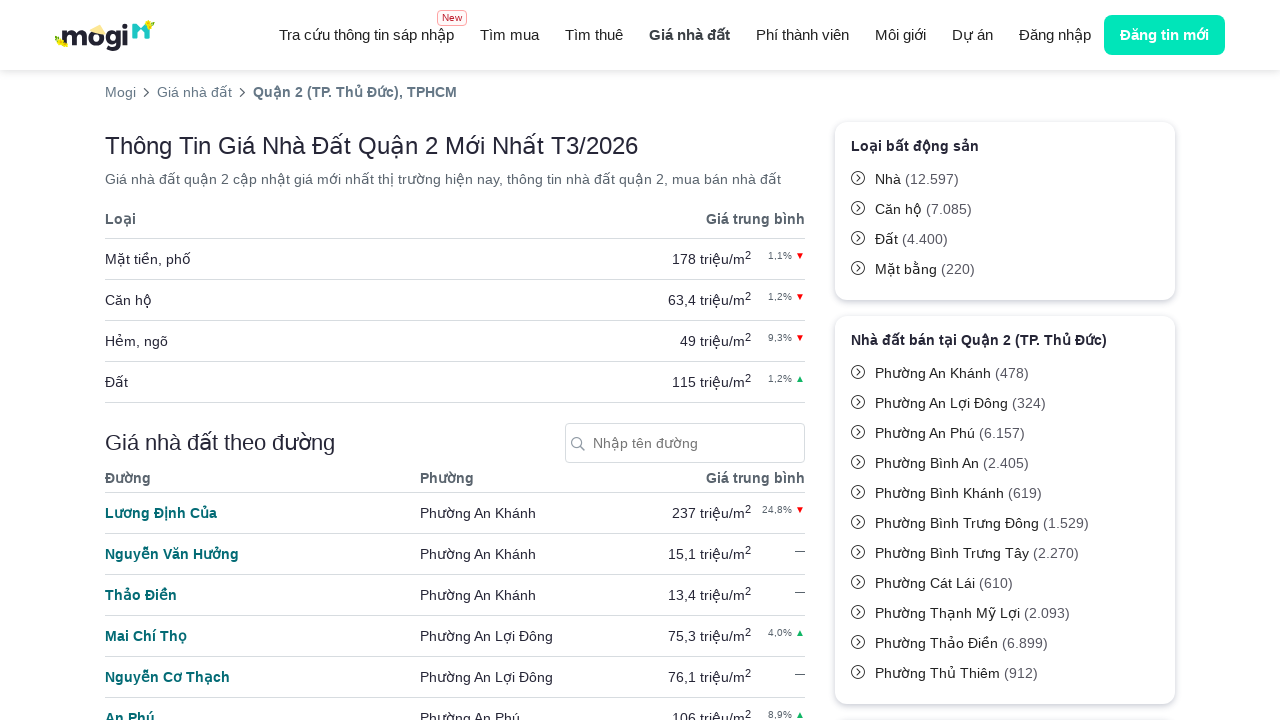

Navigated to Vietnamese real estate price listing page for District 2
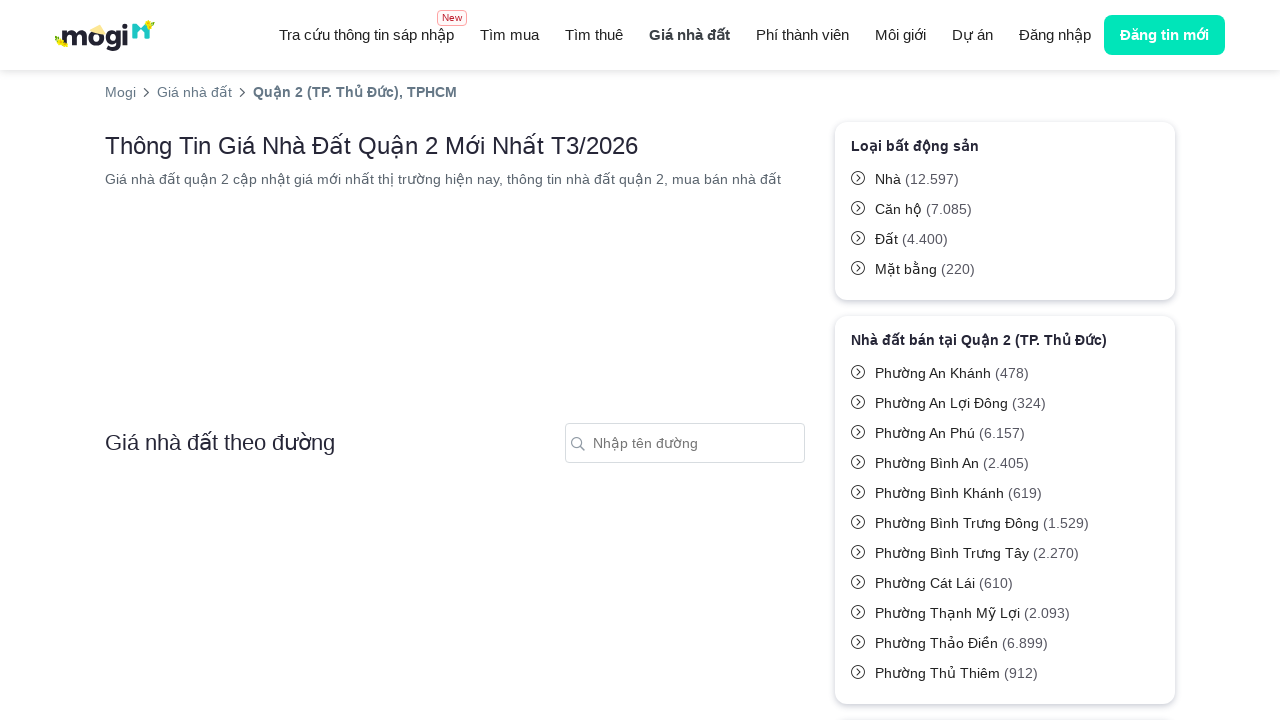

Property type elements loaded
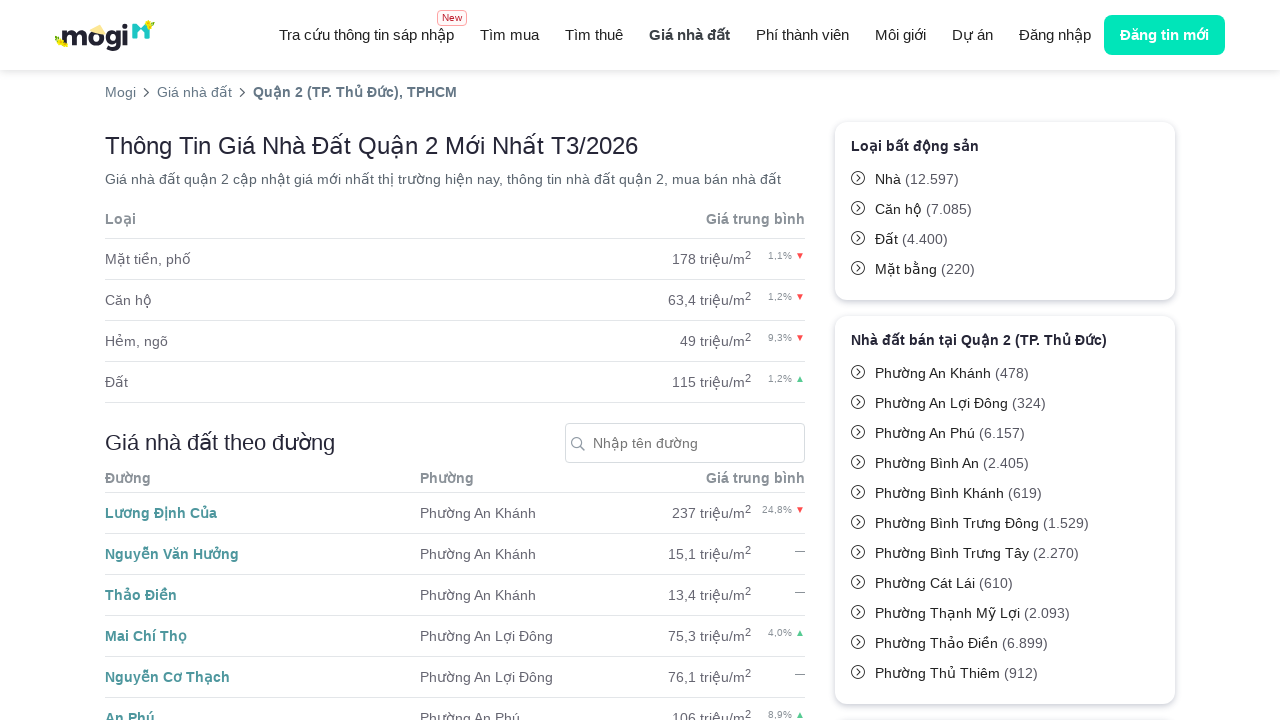

Price information elements loaded
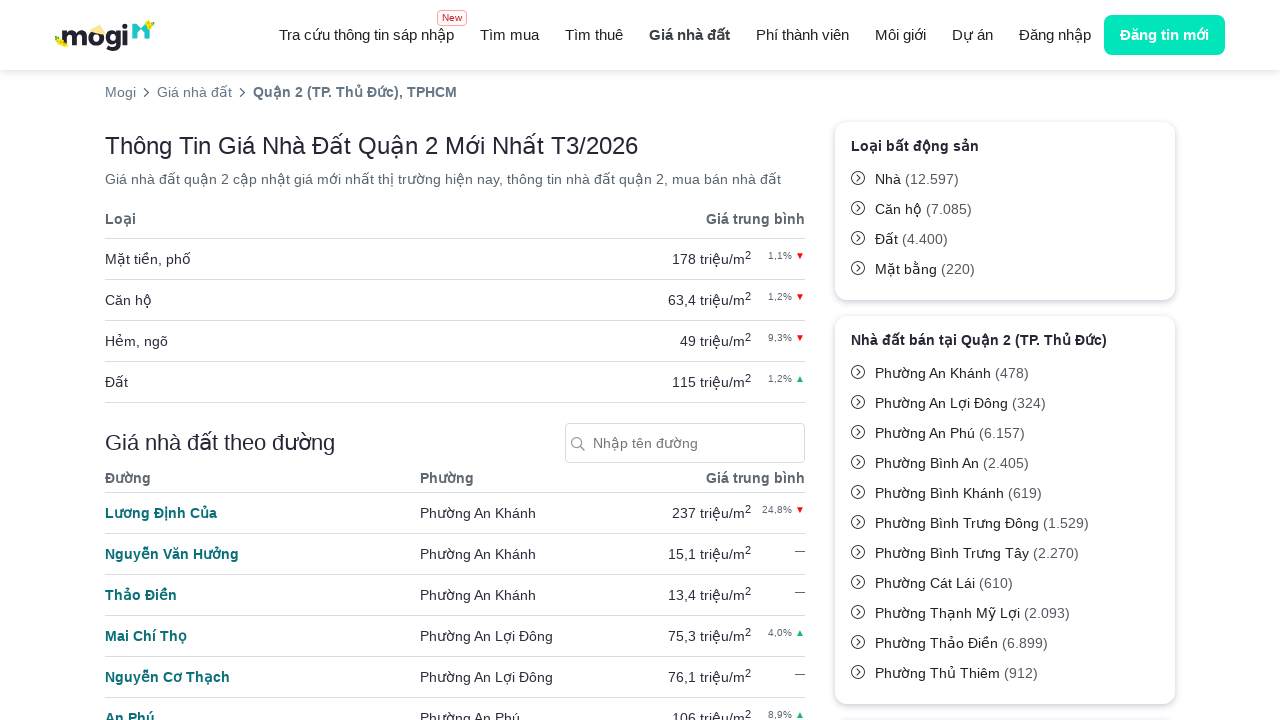

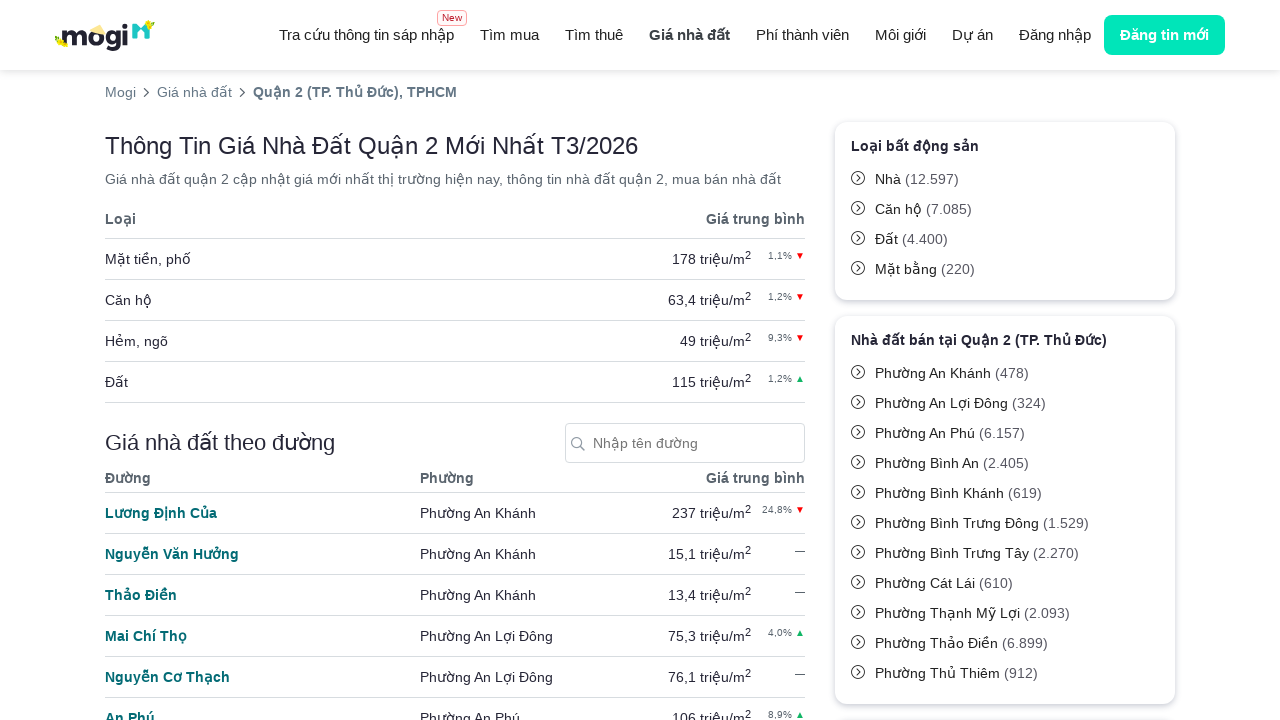